Tests a practice form by filling in email, password, name fields, clicking a checkbox and submit button, verifying a success message appears, and interacting with additional text inputs.

Starting URL: https://rahulshettyacademy.com/angularpractice/

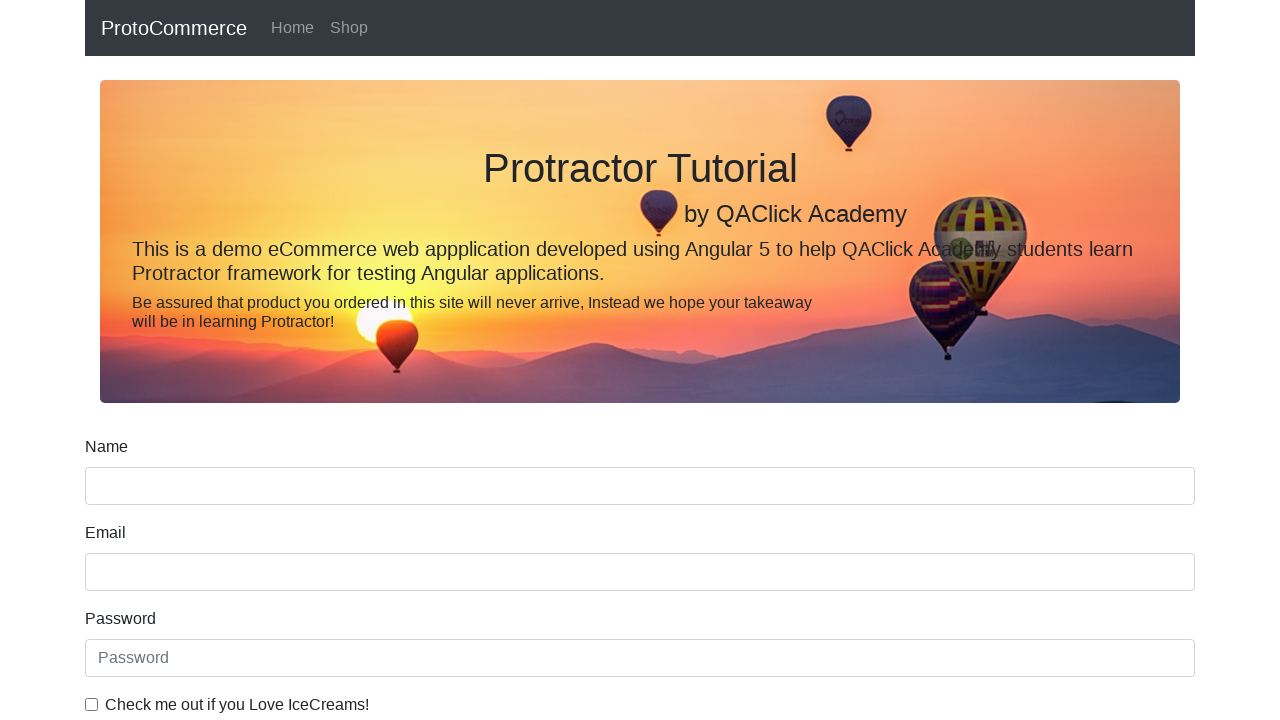

Filled email field with 'hello@gmail.com' on input[name='email']
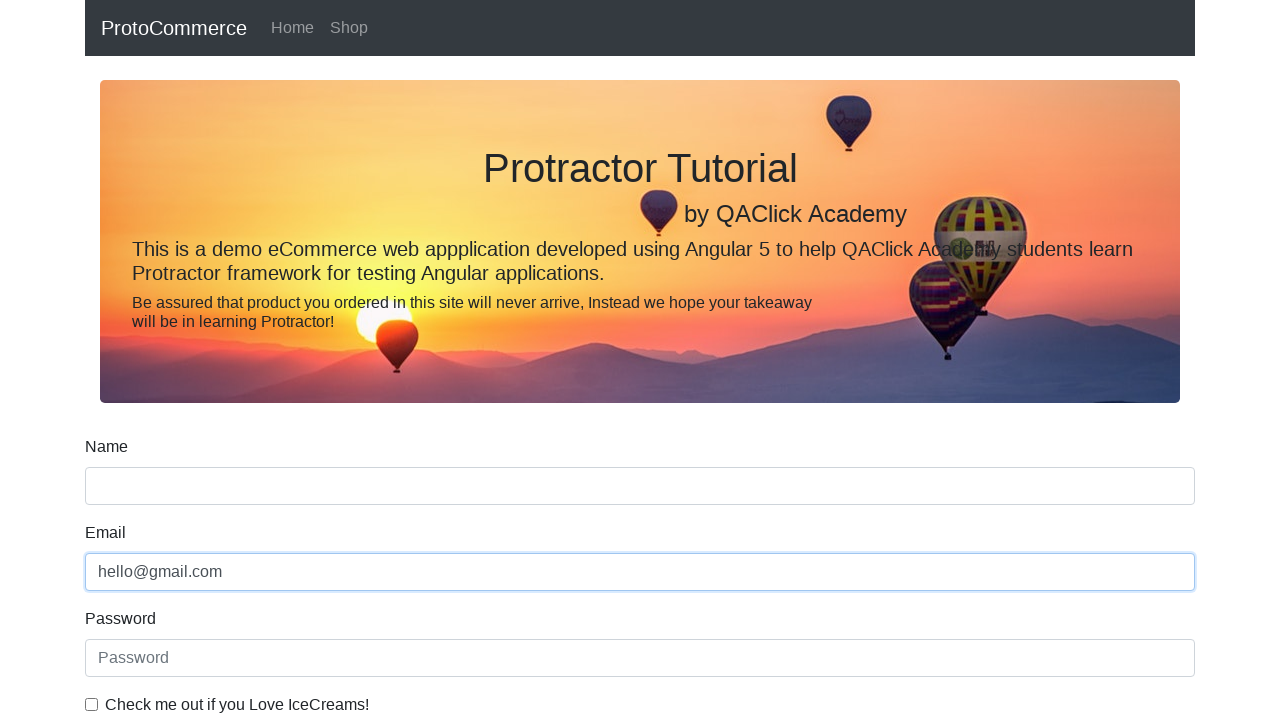

Filled password field with '123456' on #exampleInputPassword1
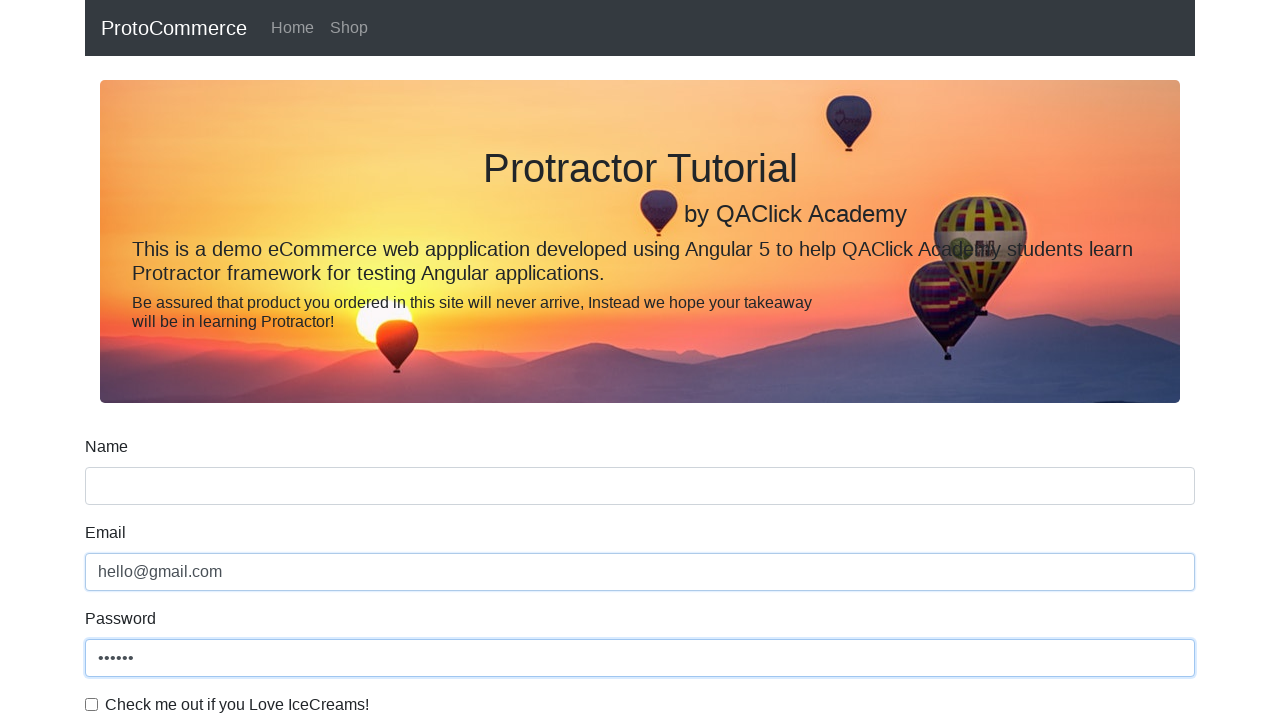

Clicked checkbox to accept terms at (92, 704) on #exampleCheck1
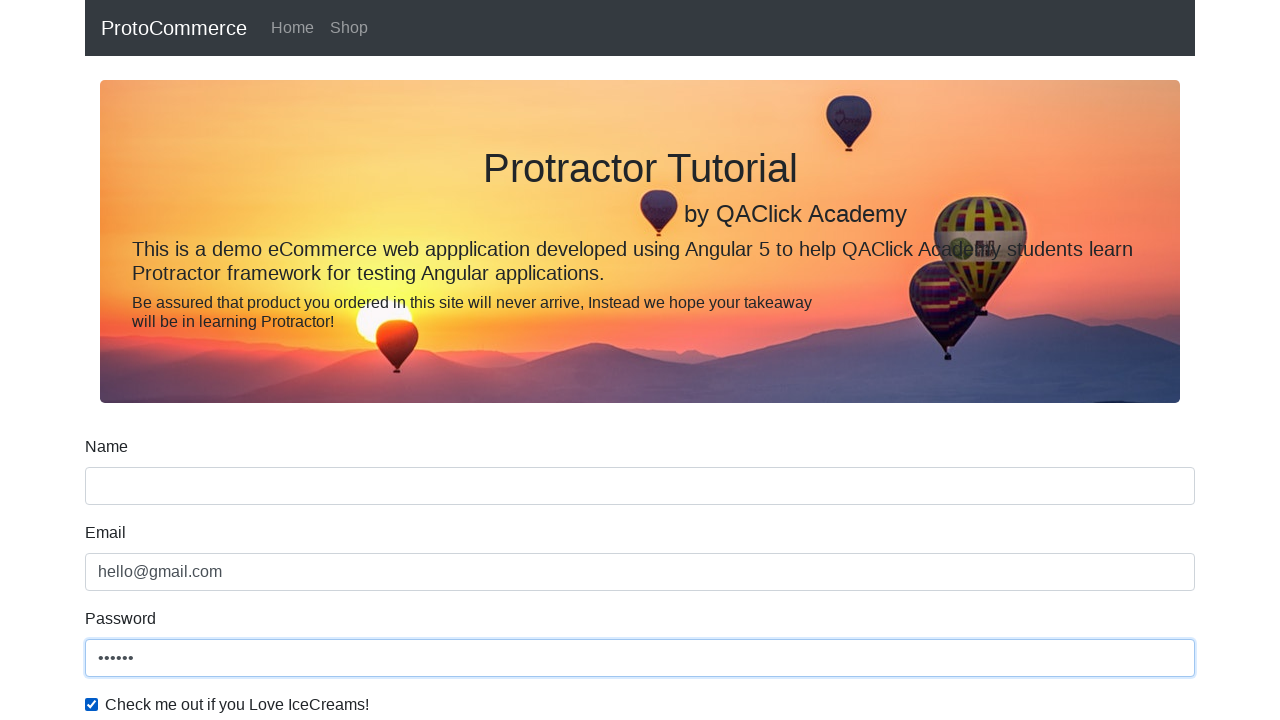

Clicked submit button at (123, 491) on input[type='submit']
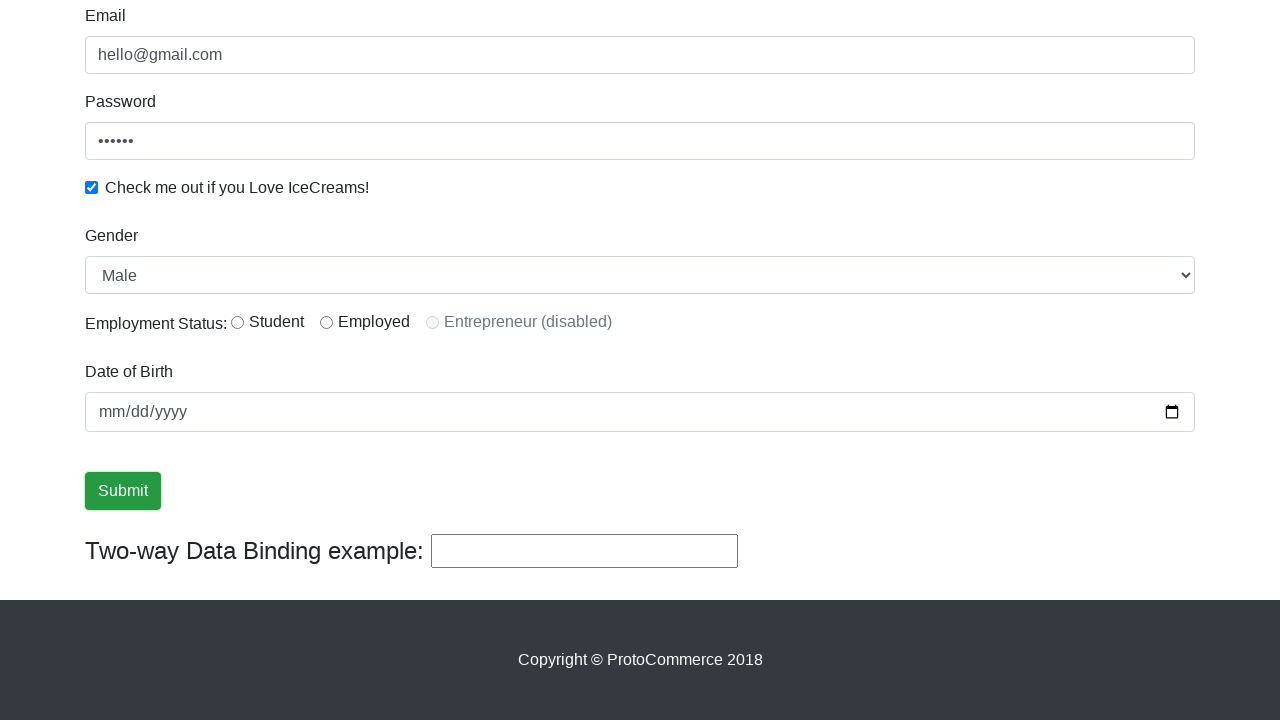

Filled name field with 'Rahul' on input[name='name']
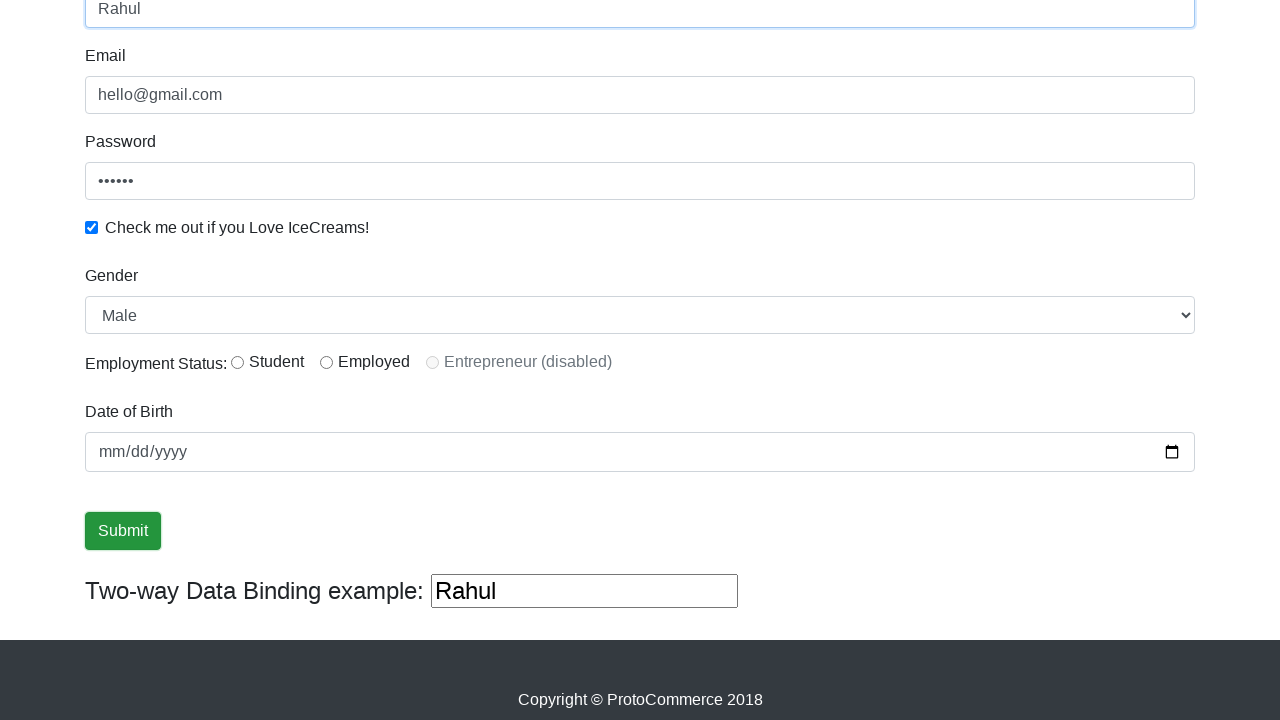

Clicked radio button option at (238, 362) on #inlineRadio1
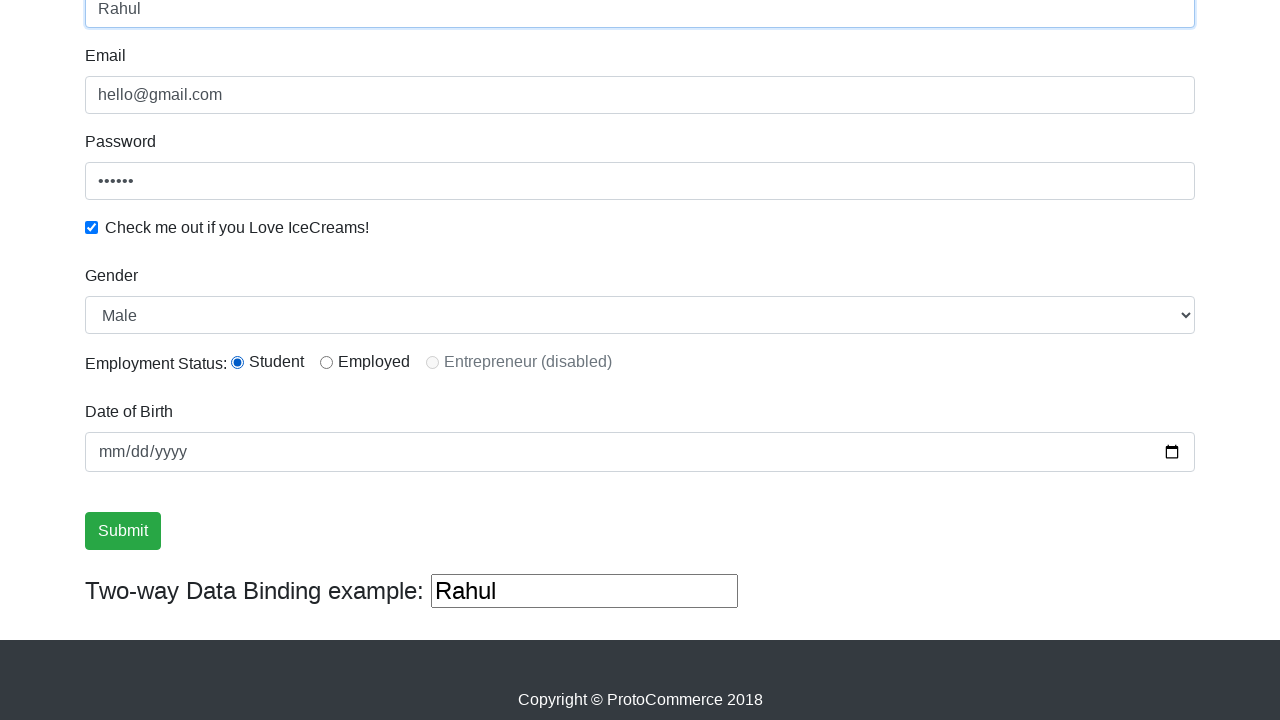

Success message appeared
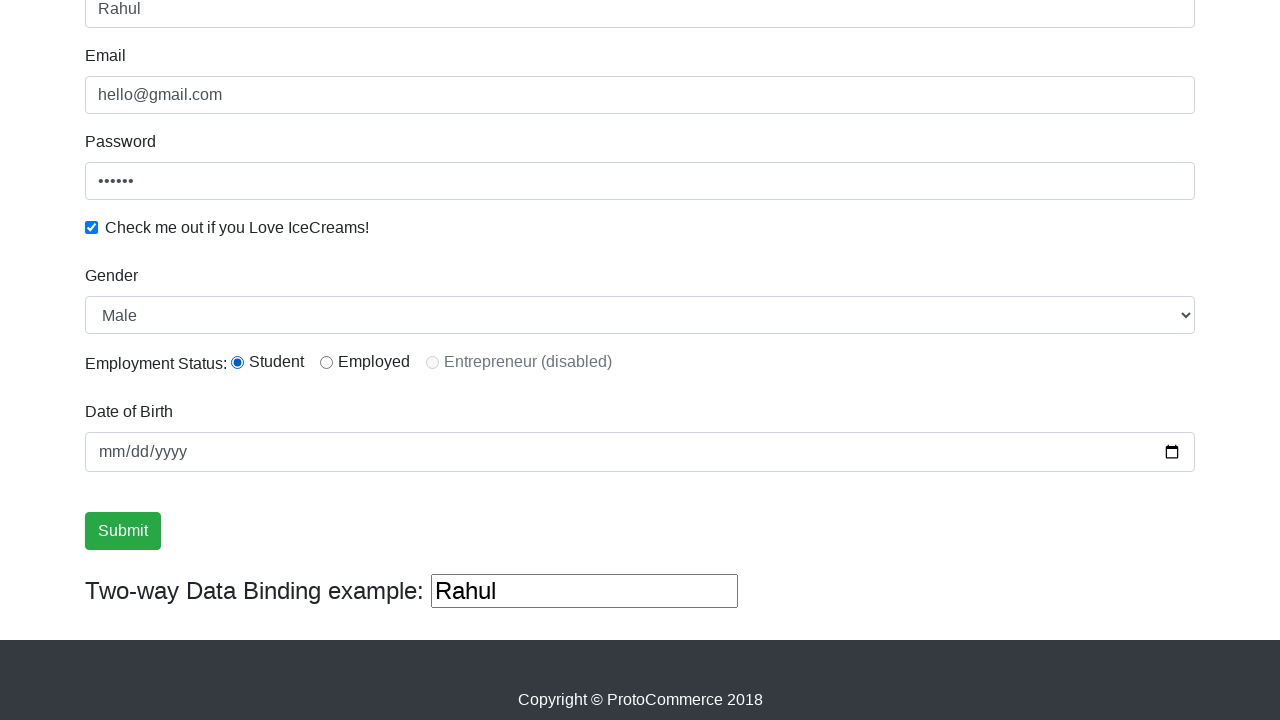

Retrieved success message text: '
                    ×
                    Success! The Form has been submitted successfully!.
                  '
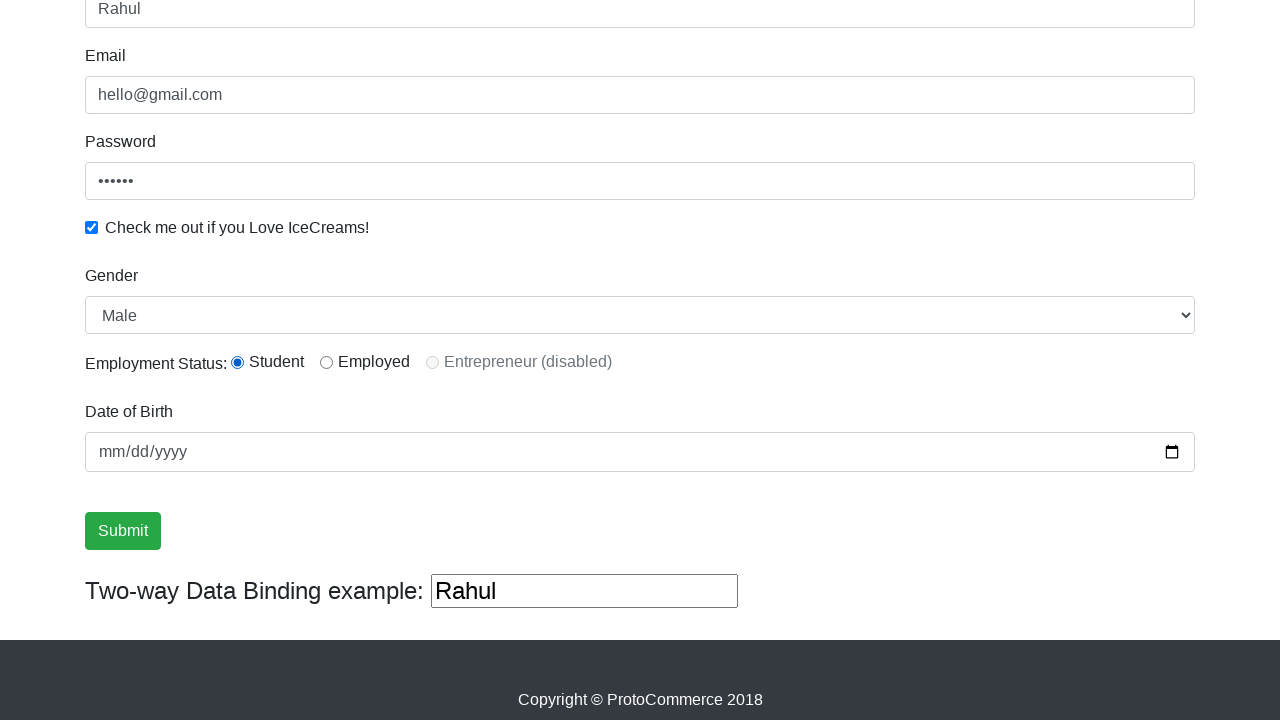

Verified 'Success' text is present in message
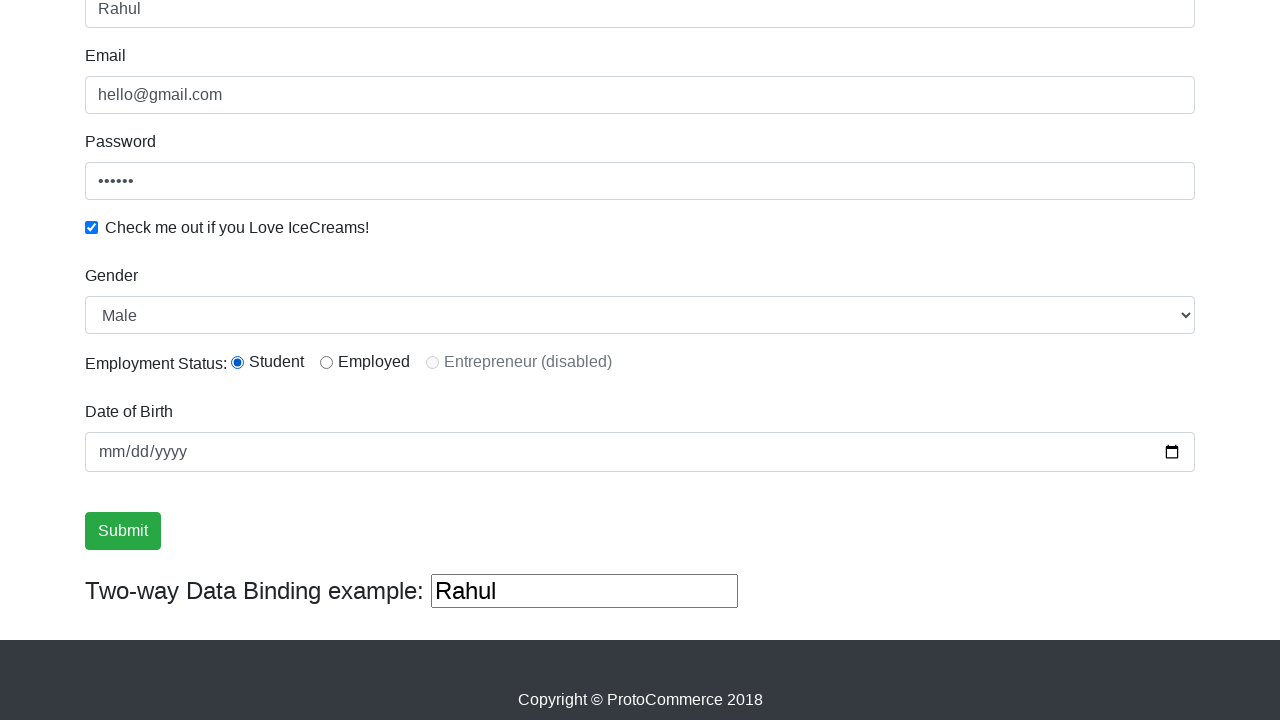

Filled third text input field with 'hemlo' on (//input[@type='text'])[3]
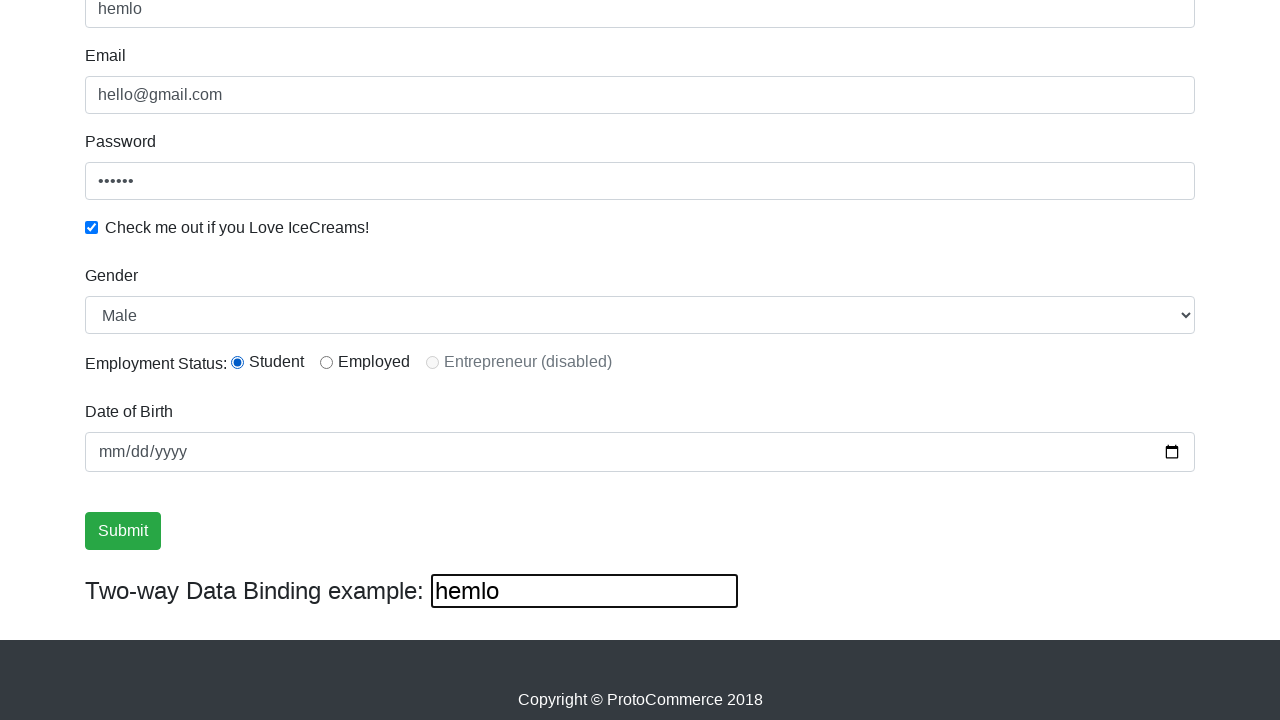

Cleared the third text input field on (//input[@type='text'])[3]
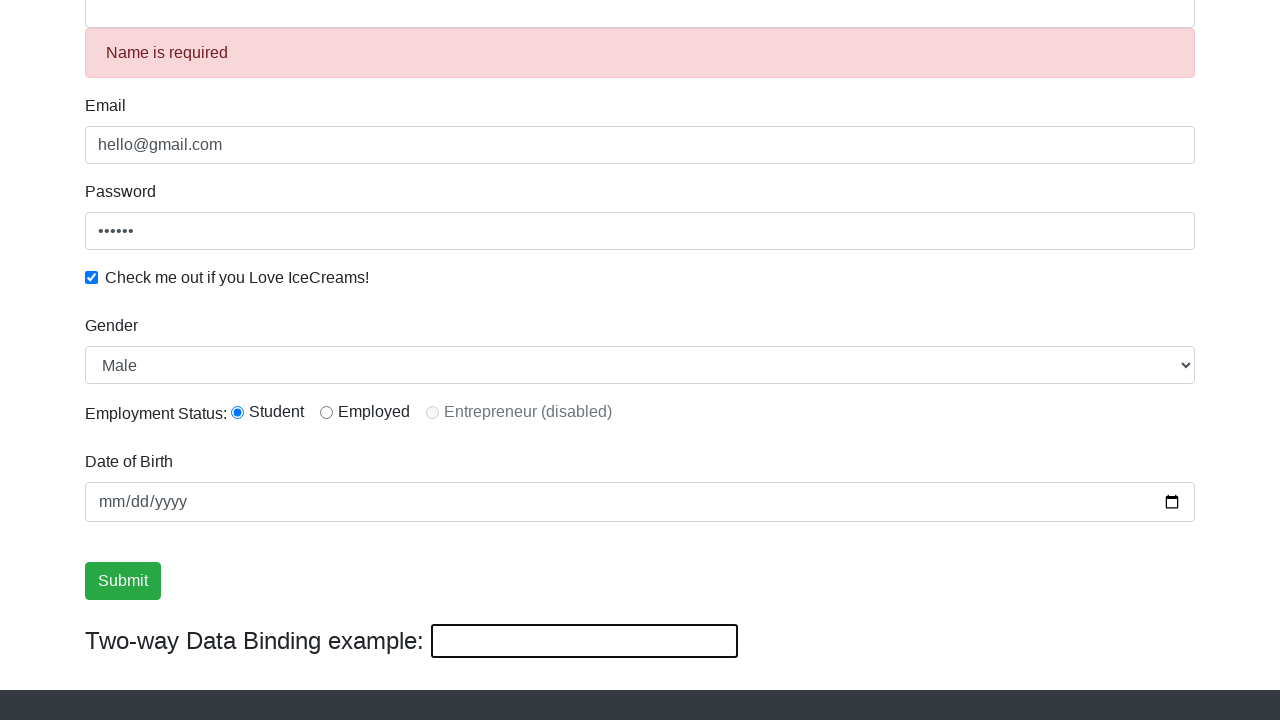

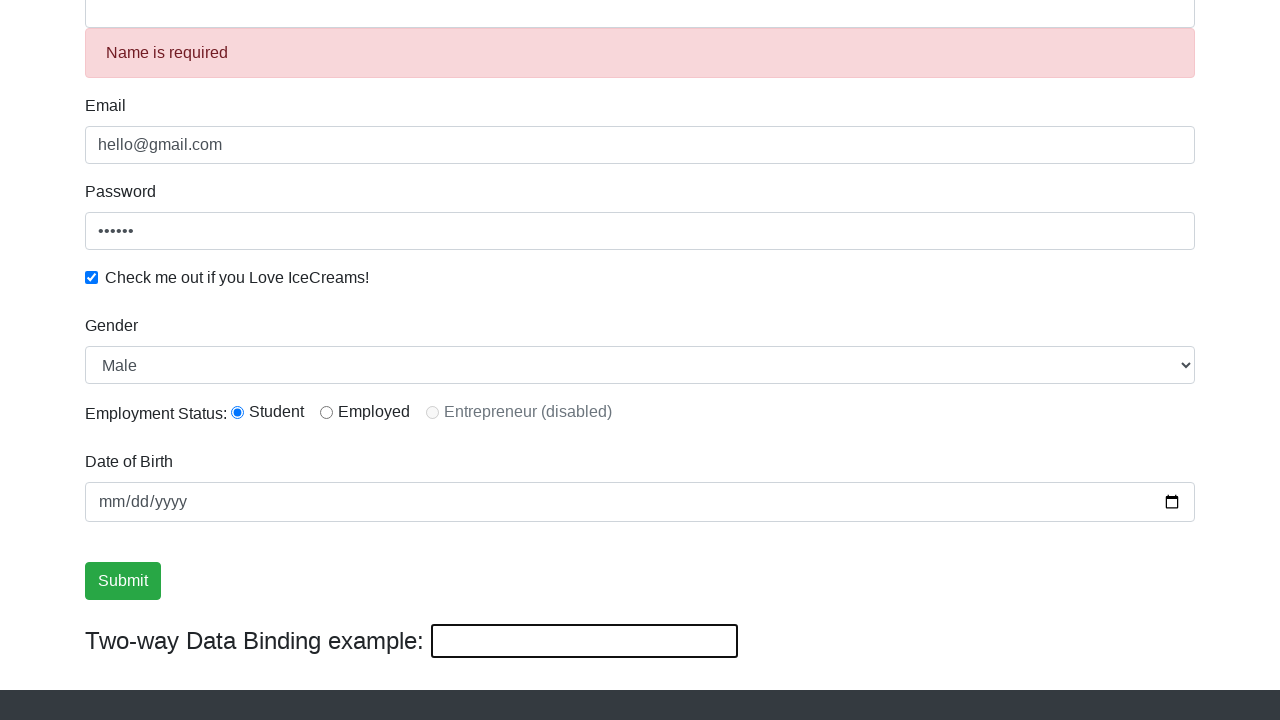